Tests dropdown selection by finding the dropdown element, iterating through its options, and clicking on "Option 1" when found, then verifying the selection.

Starting URL: http://the-internet.herokuapp.com/dropdown

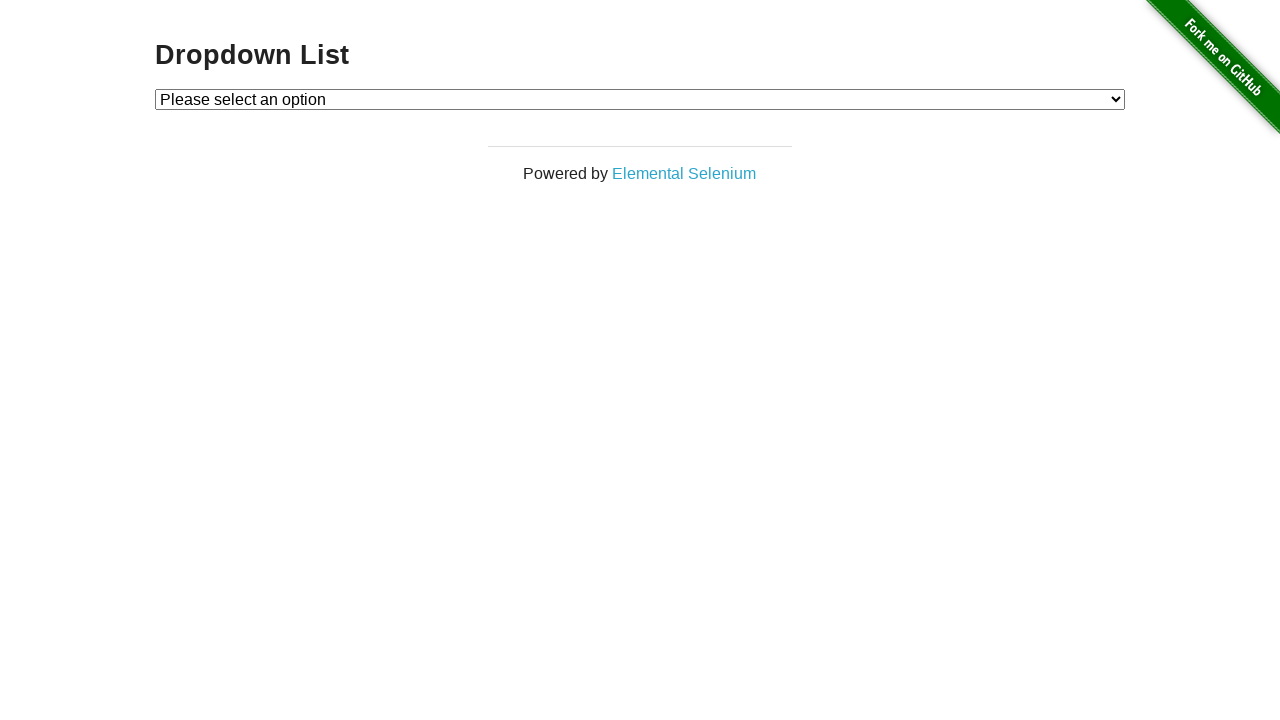

Located dropdown element on the page
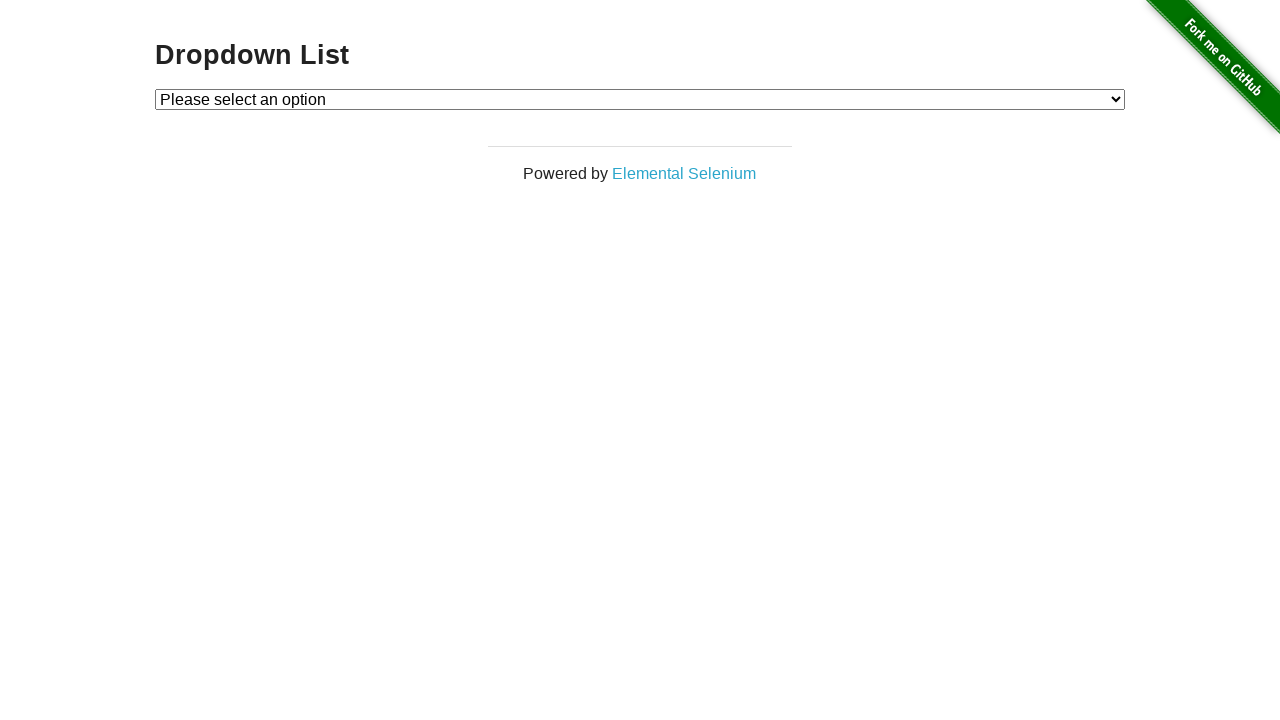

Selected 'Option 1' from the dropdown on #dropdown
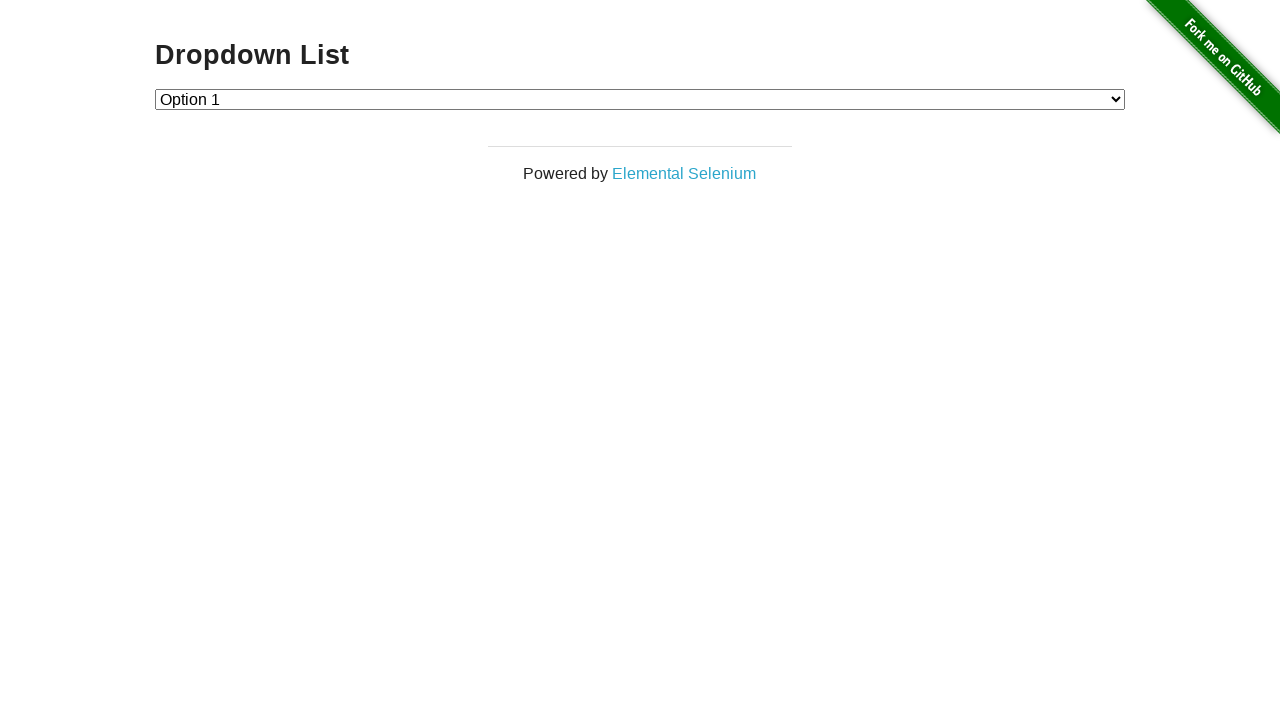

Retrieved the selected dropdown value
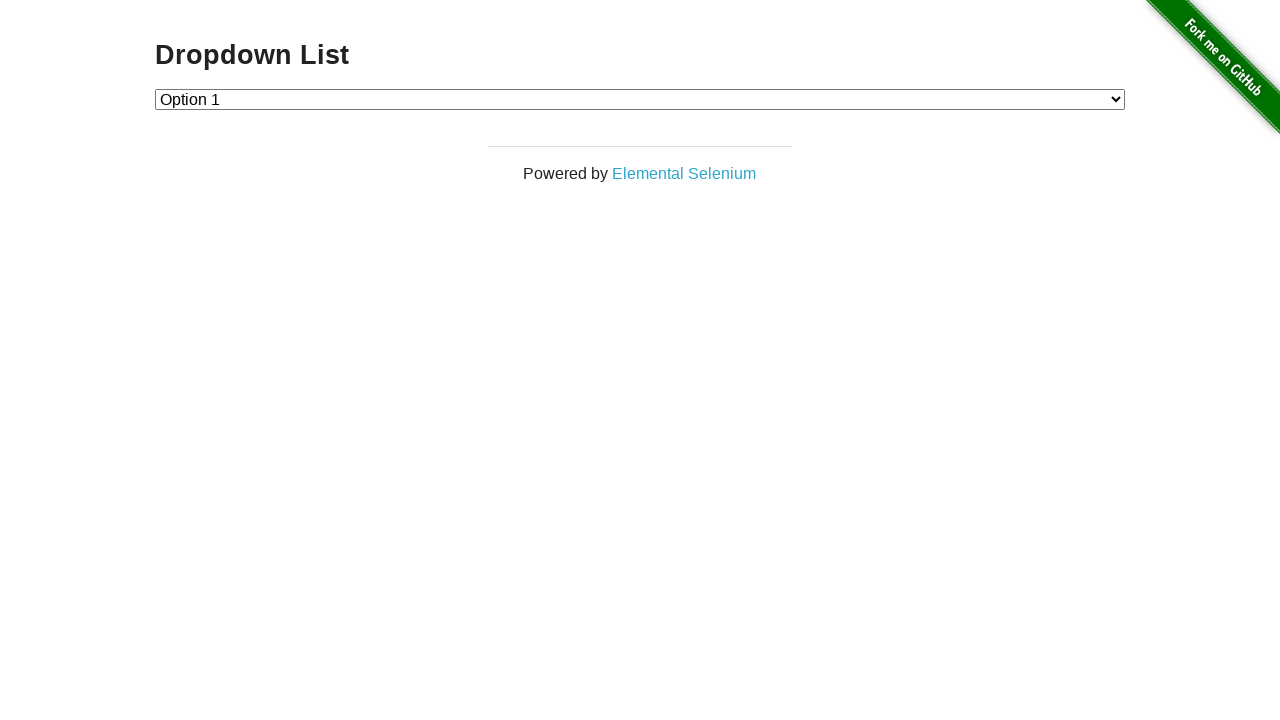

Verified that 'Option 1' (value '1') is correctly selected
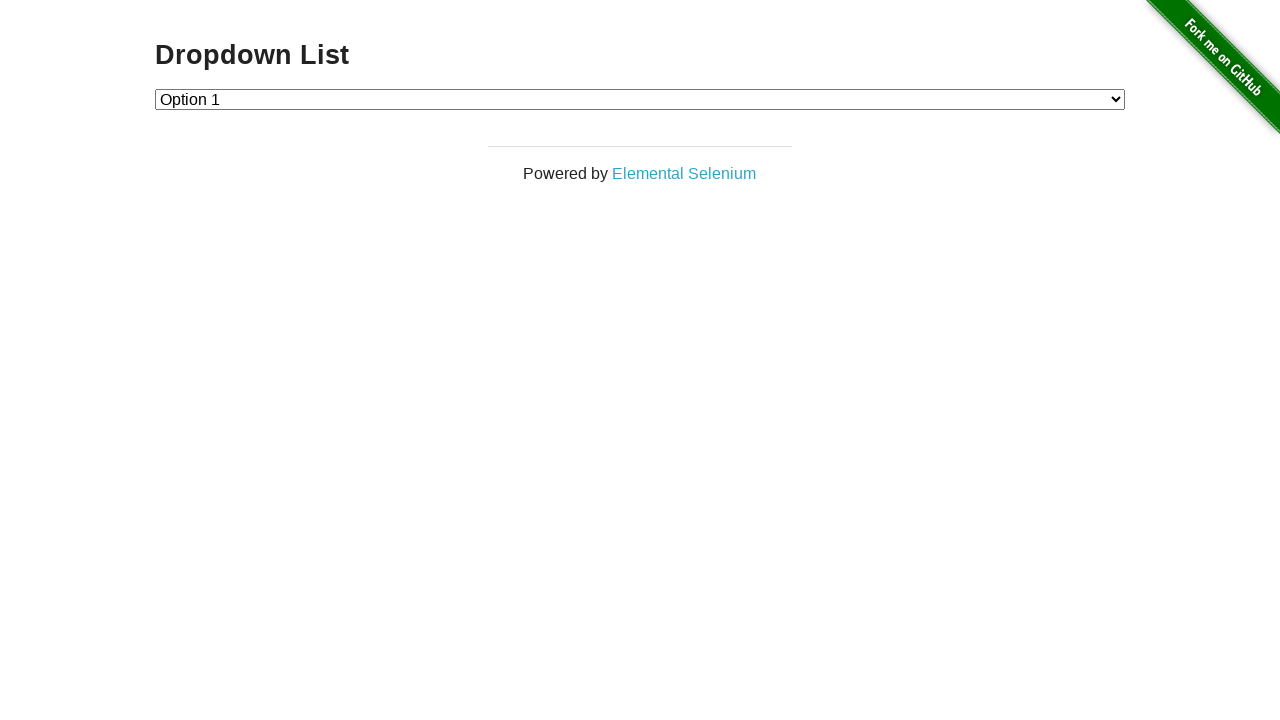

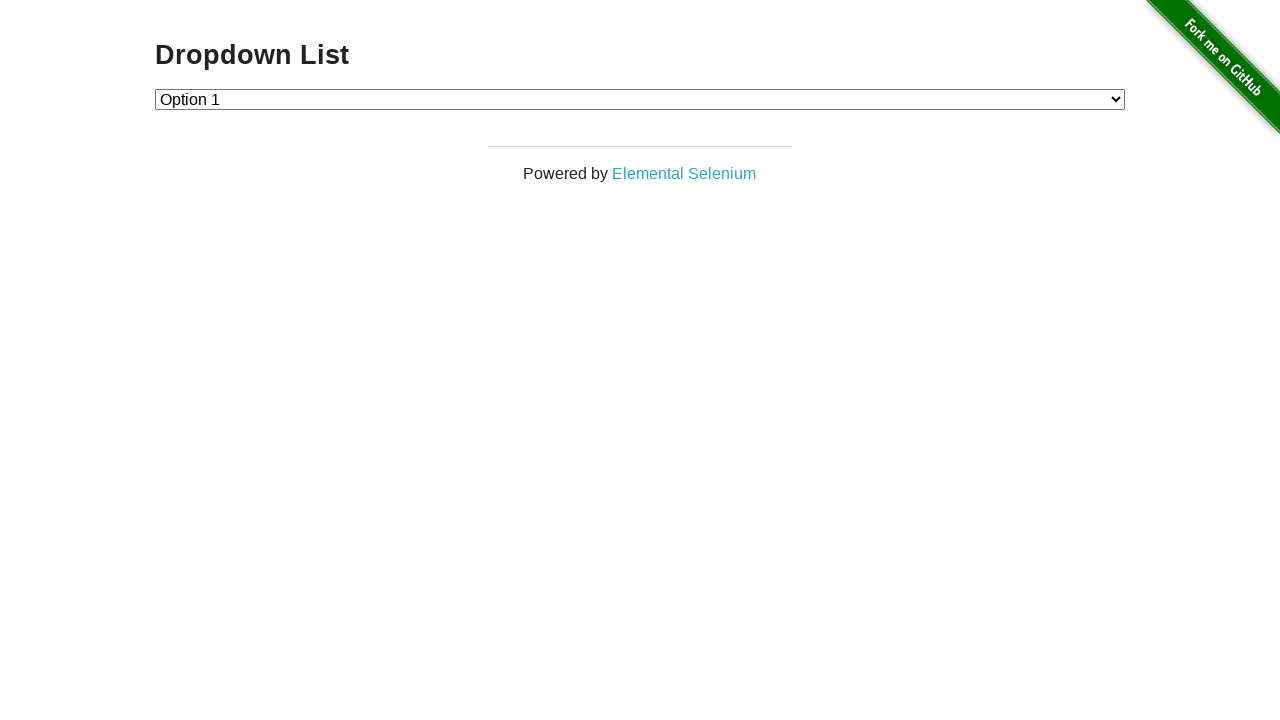